Navigates to Zerodha website and resizes the browser window to a specific dimension (100x350 pixels), then retrieves basic window information.

Starting URL: https://zerodha.com/

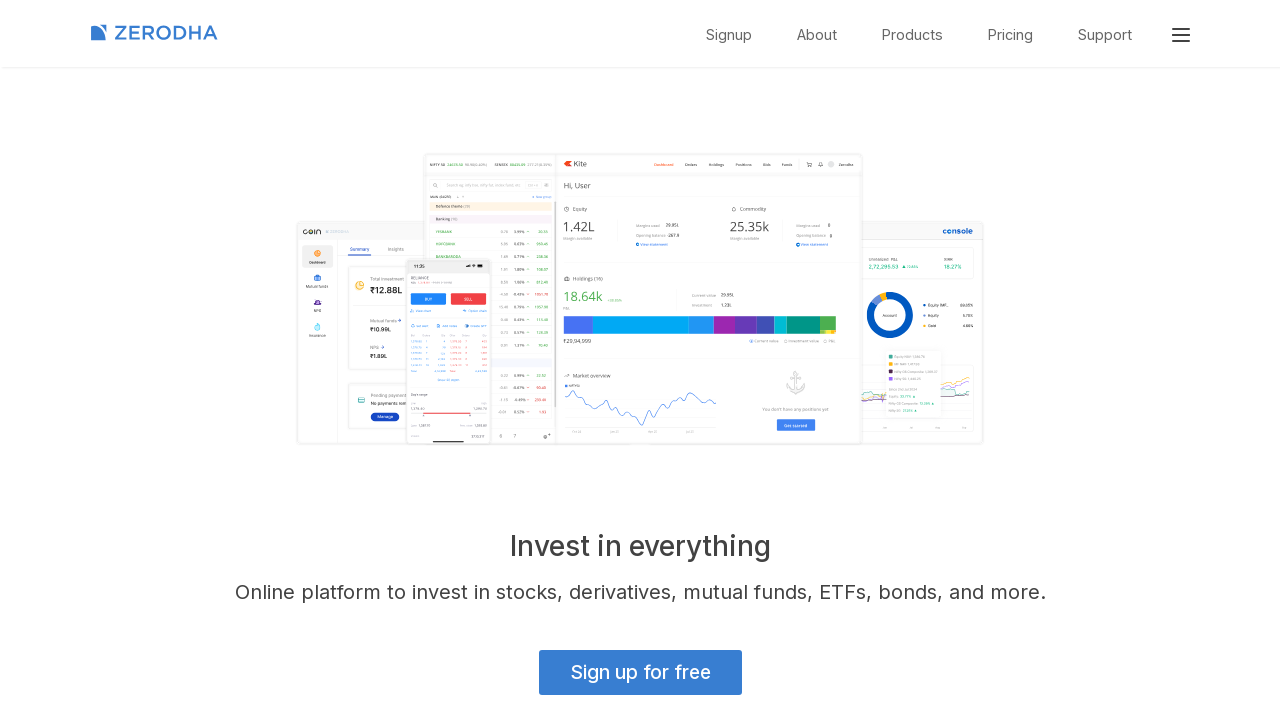

Navigated to Zerodha website
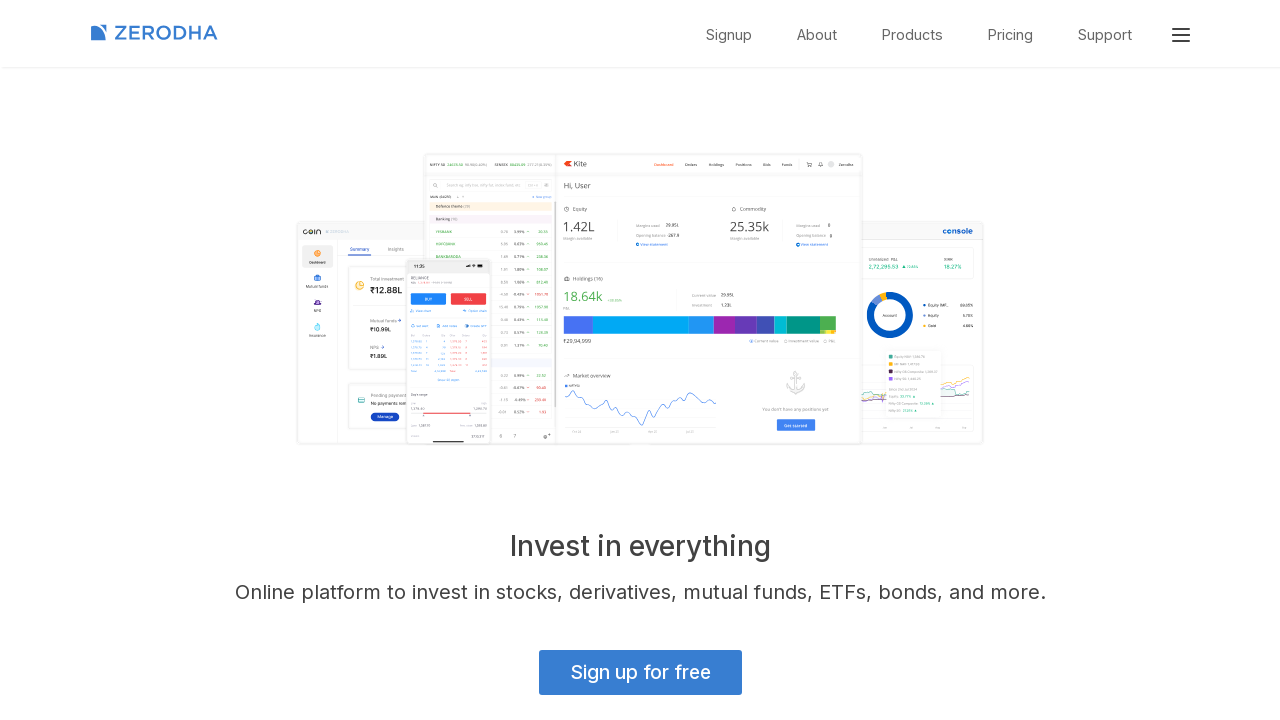

Set browser window size to 100x350 pixels
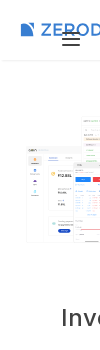

Page loaded and adjusted to new viewport size
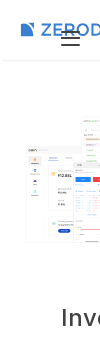

Retrieved page title: Zerodha: Online brokerage platform for stock trading & investing
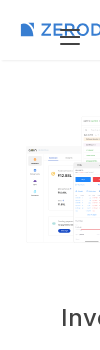

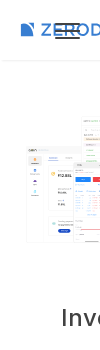